Navigates to the Korea Transport Institute news page, clicks on a news item to view its details, then navigates back to the list.

Starting URL: https://www.koti.re.kr/user/bbs/trfcNewsList.do

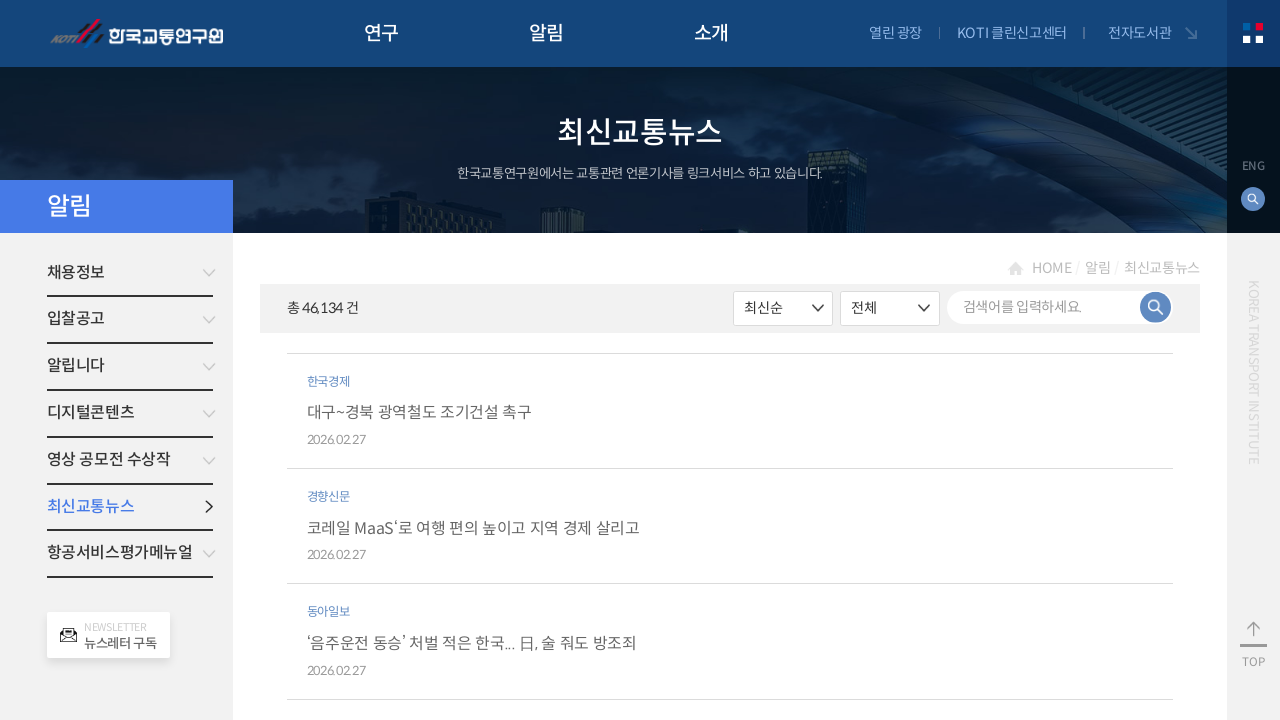

News list loaded and first news item selector is visible
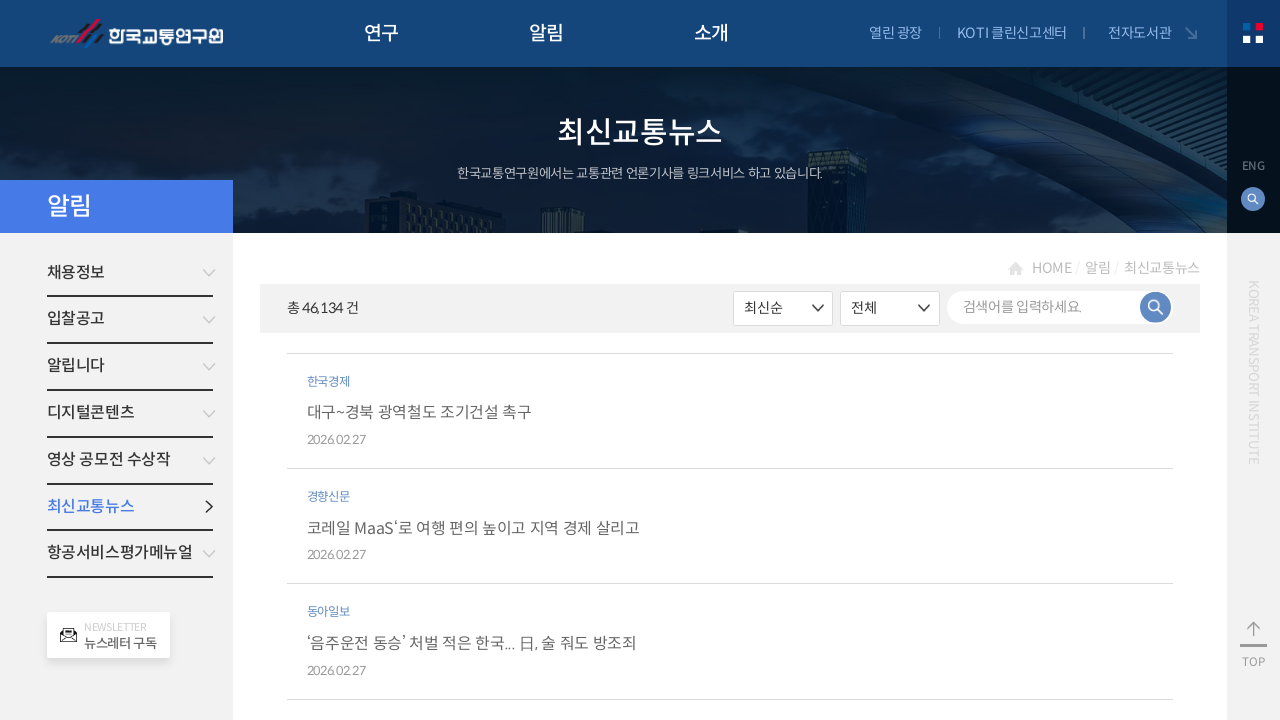

Clicked on the first news item to view details at (740, 399) on xpath=//*[@id="ui_contents"]/section[2]/div[2]/div[1]/div[2]/div[1]/ul/li[1]/a/p
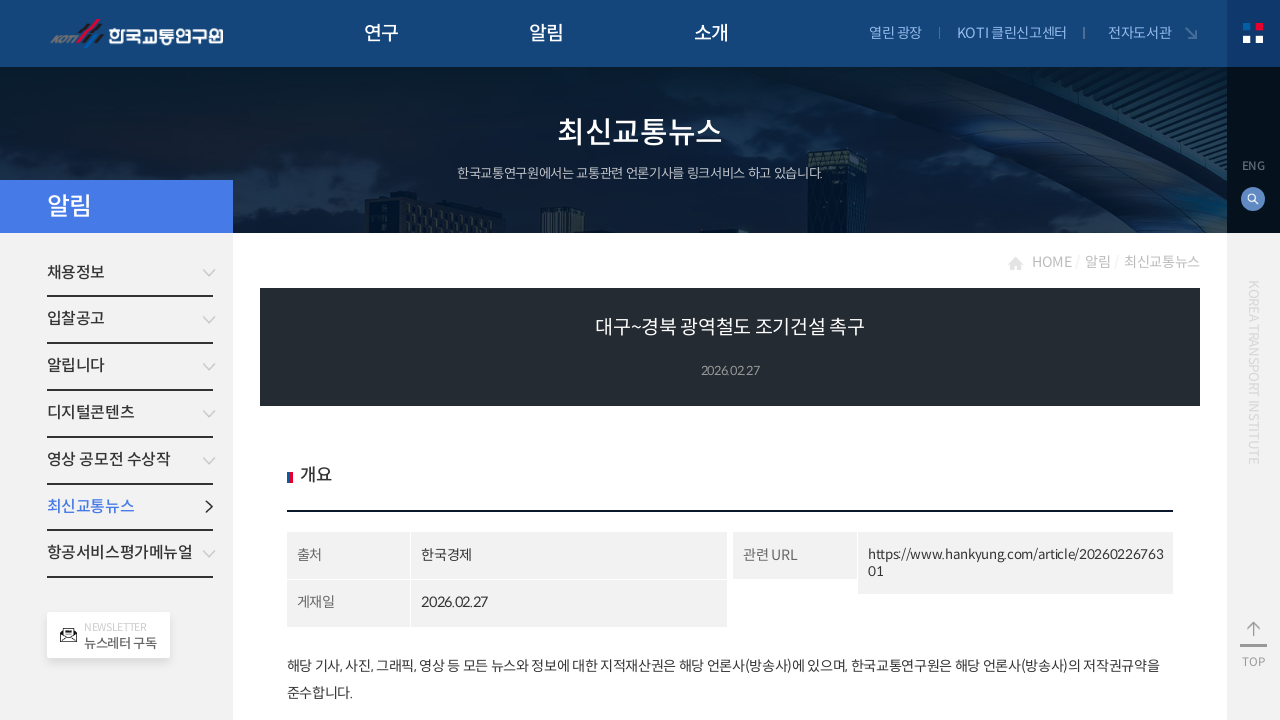

News detail page loaded successfully
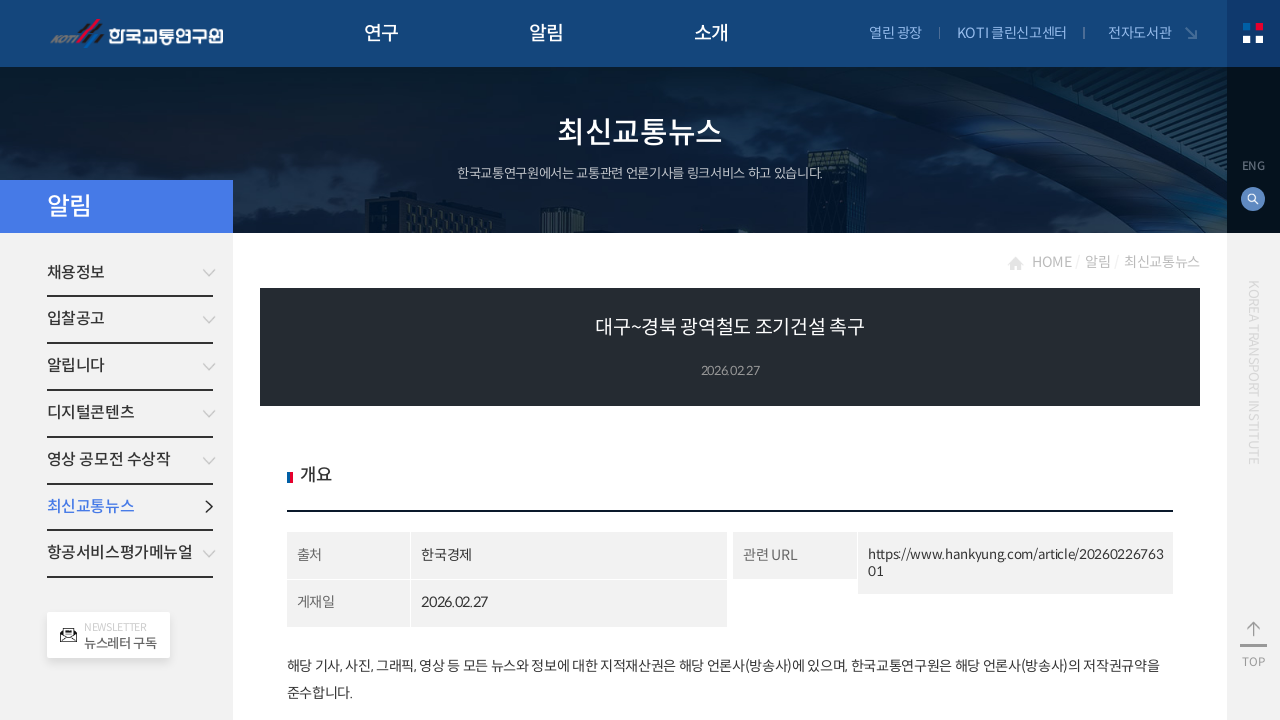

Navigated back to the news list page
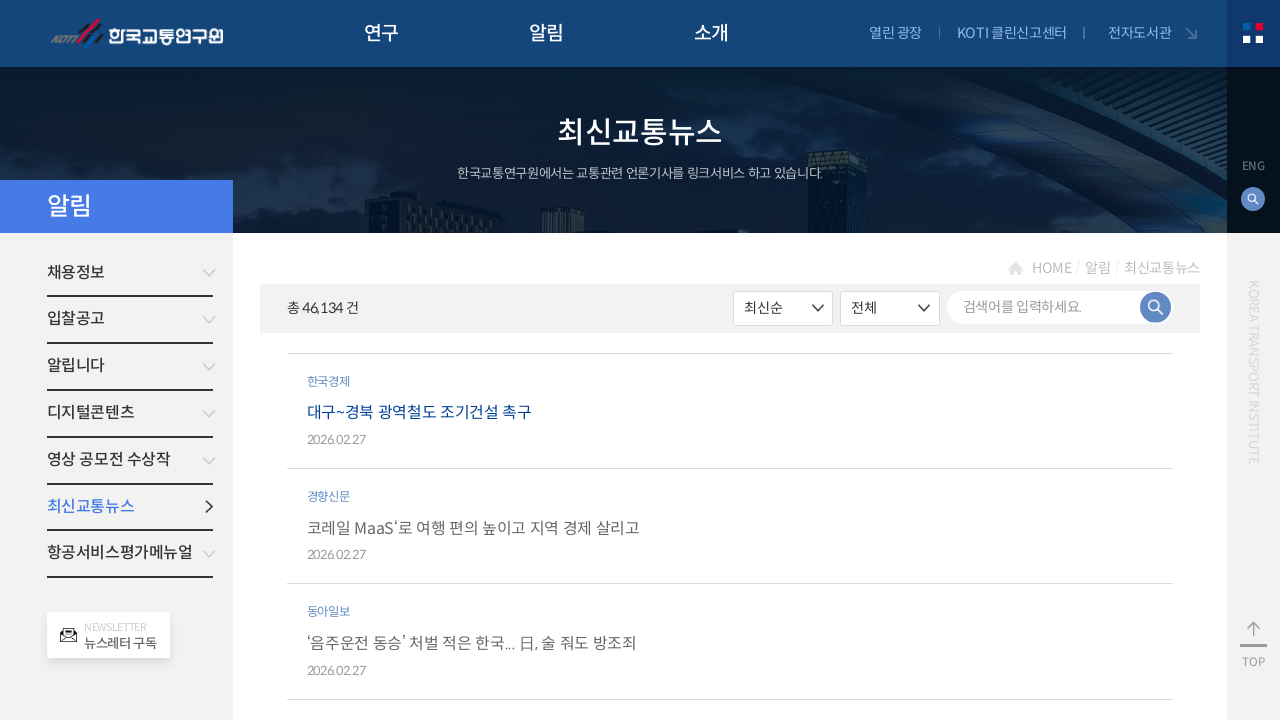

Confirmed return to news list page
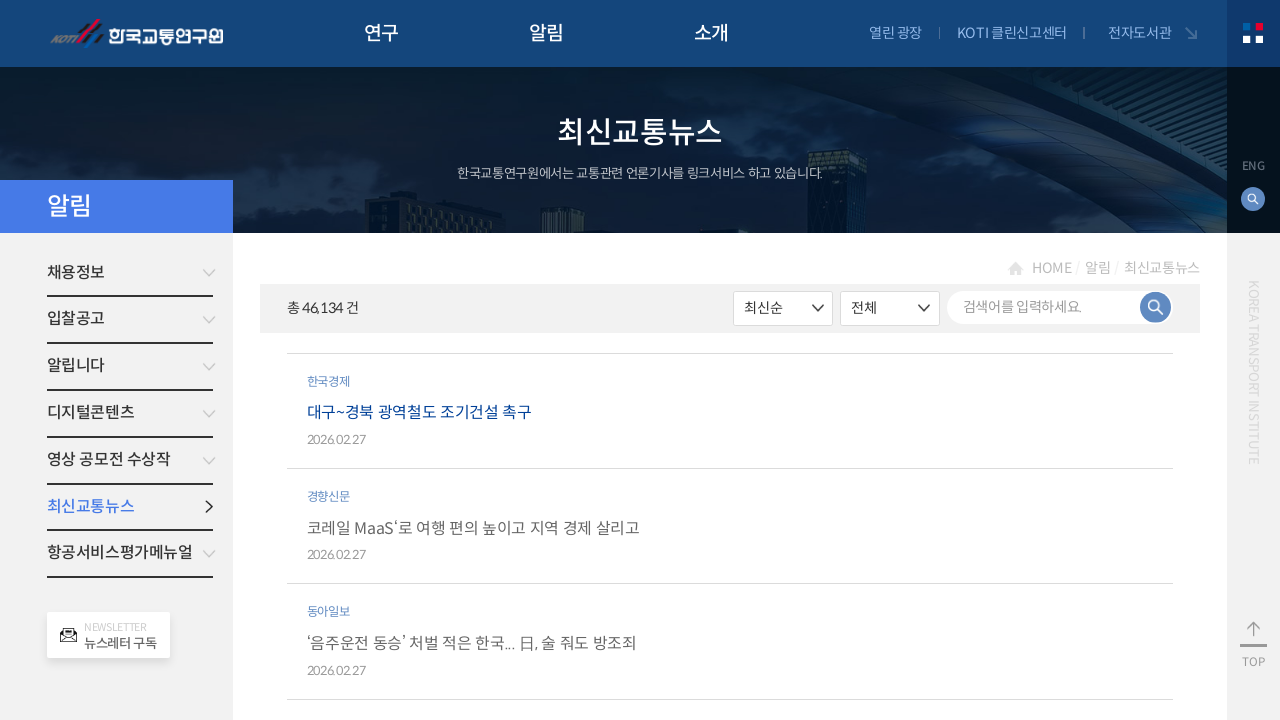

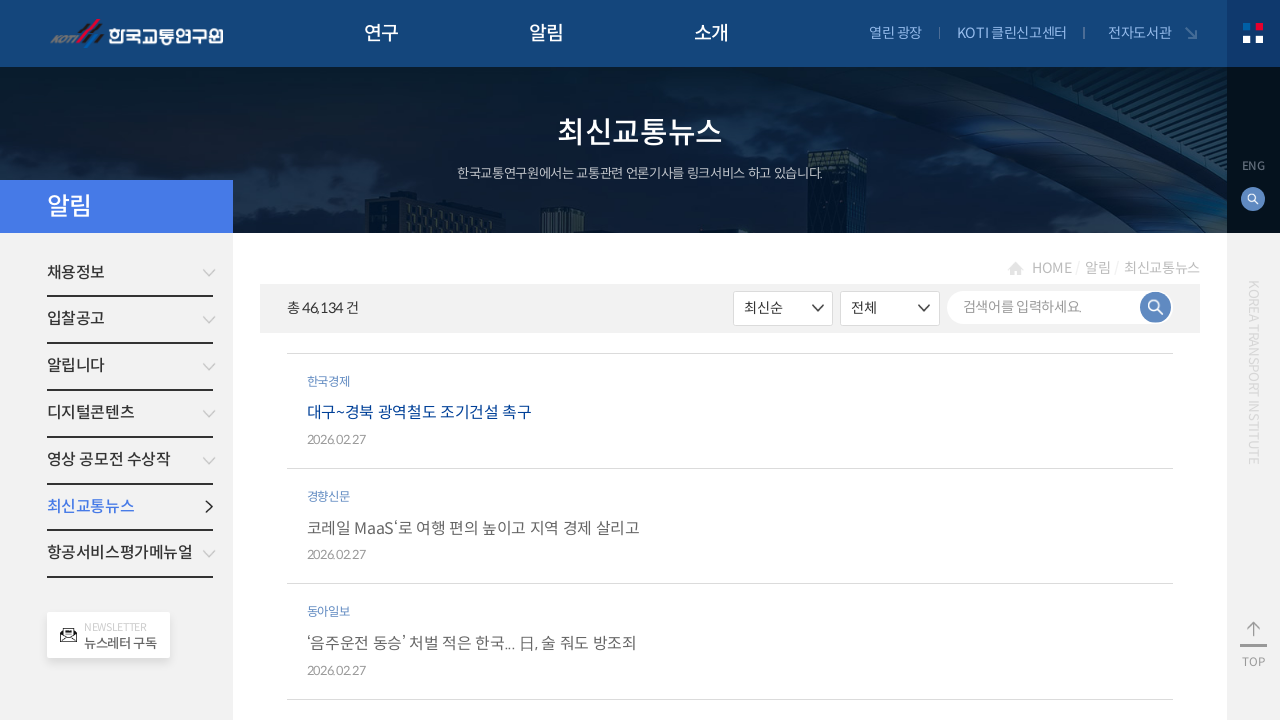